Tests interaction with a TinyMCE WYSIWYG editor by clicking on the editor, switching to its iframe, and entering text into the rich text editing area.

Starting URL: http://yizeng.me/2014/01/31/test-wysiwyg-editors-using-selenium-webdriver/

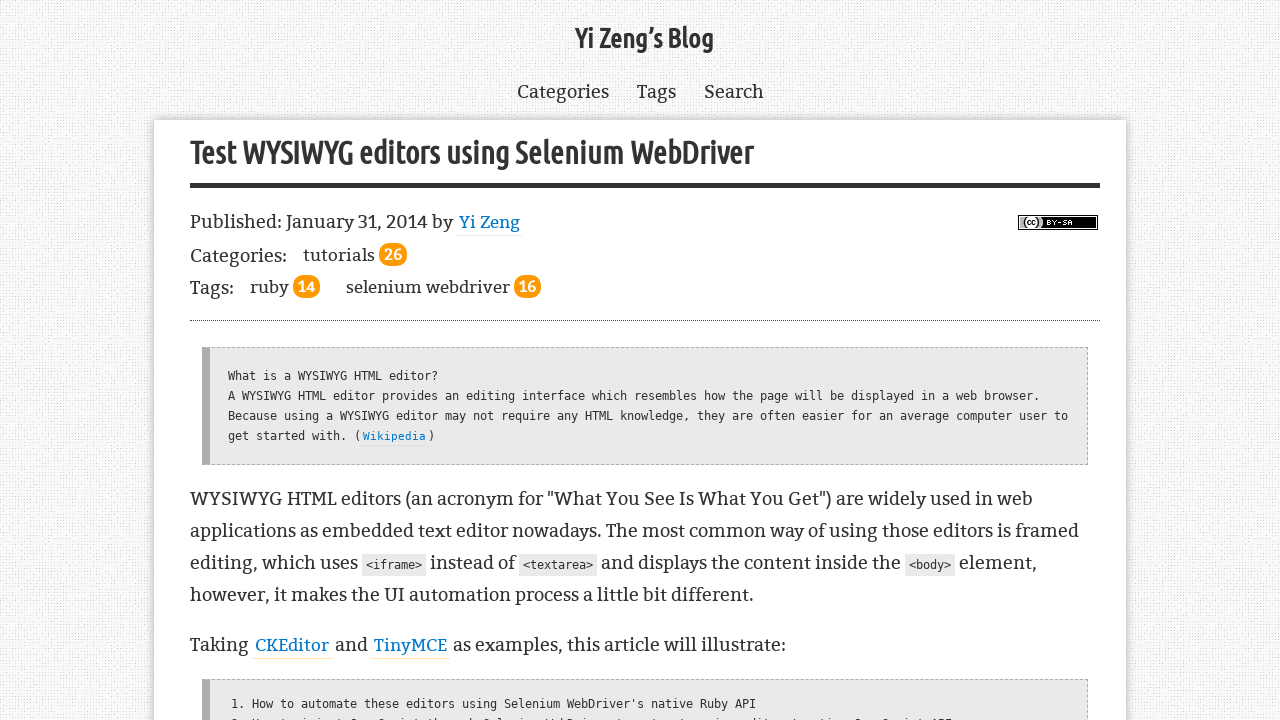

Clicked on TinyMCE editor element to activate it at (420, 360) on div#mce_4
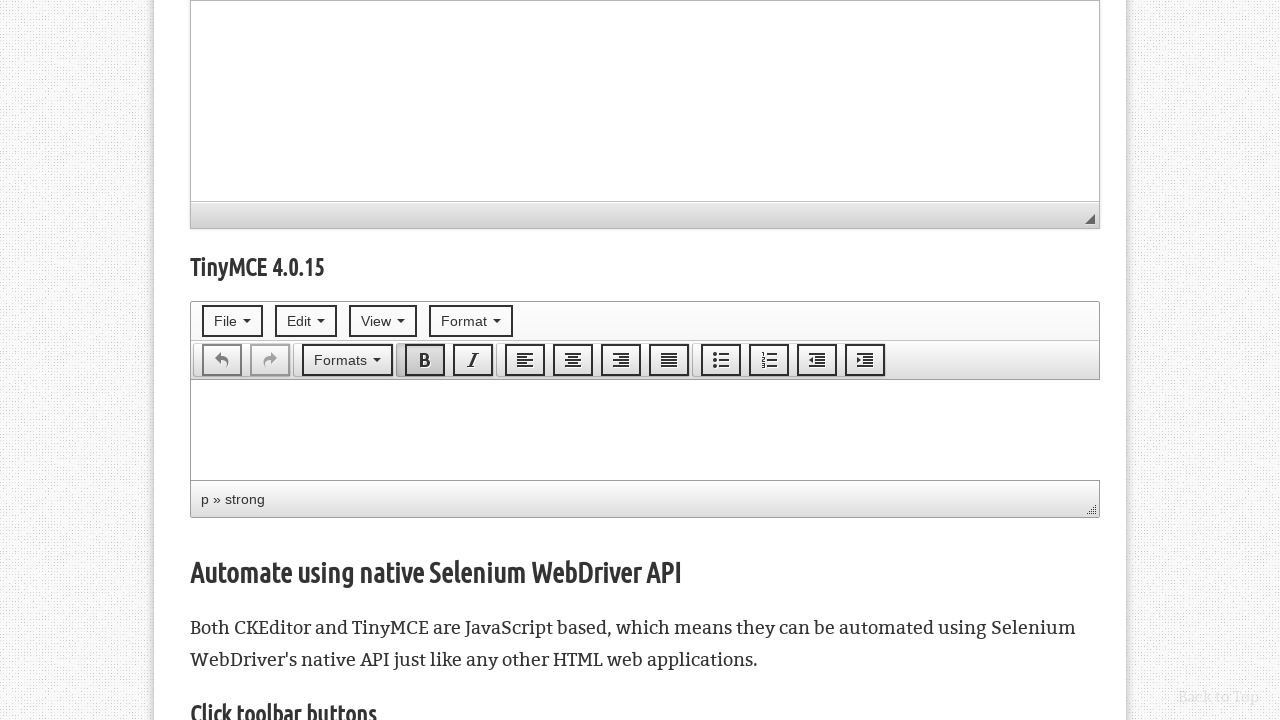

Located TinyMCE editor iframe
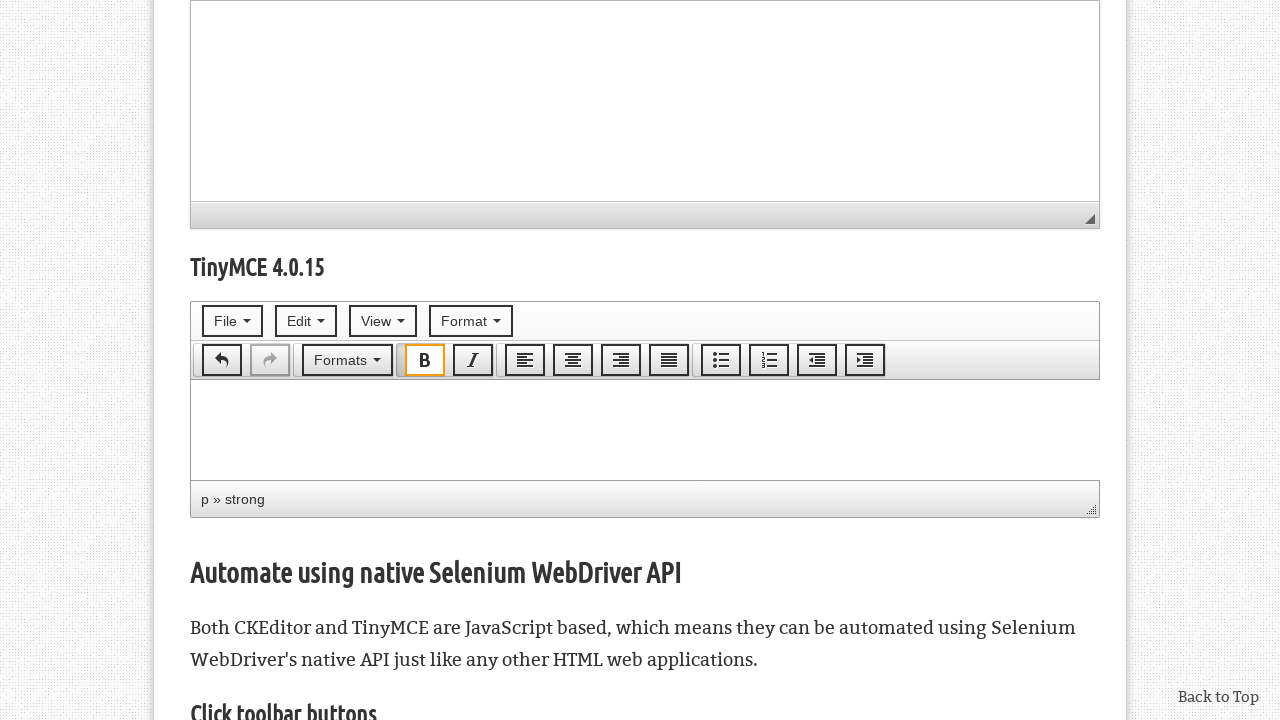

Located editor body paragraph element
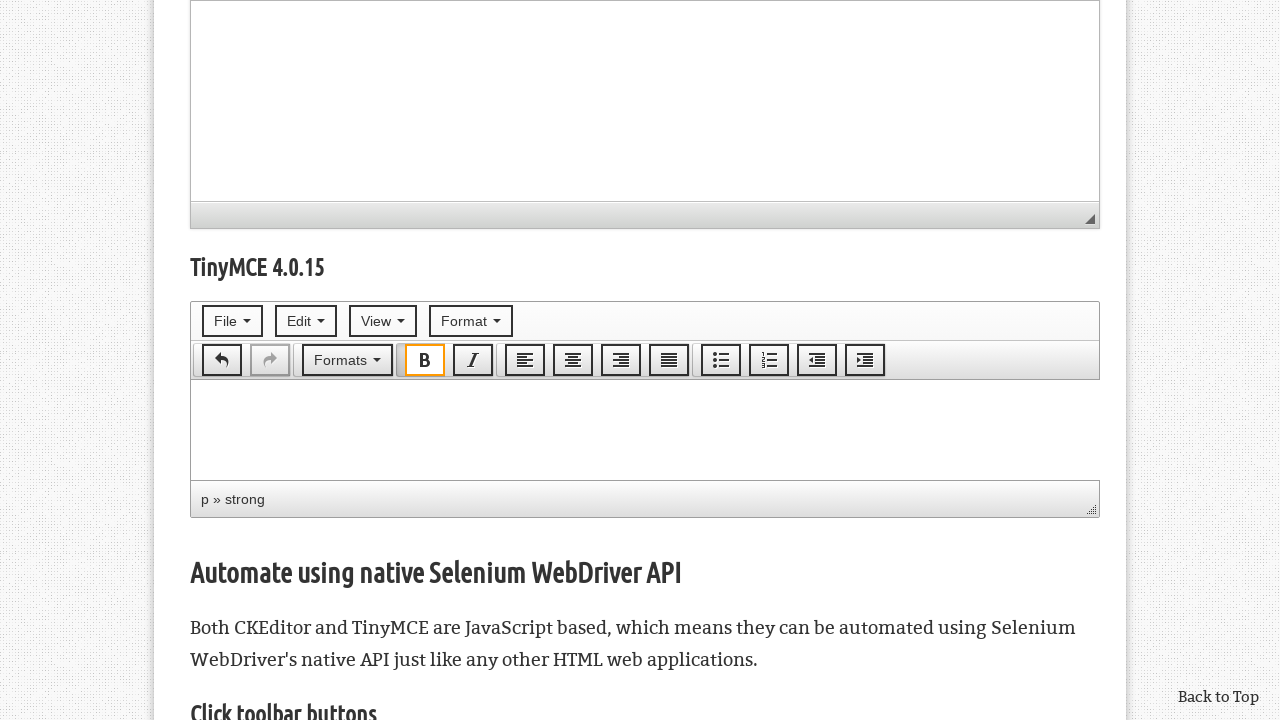

Clicked on editor body to focus at (645, 397) on #tinymce-editor_ifr >> internal:control=enter-frame >> body#tinymce p
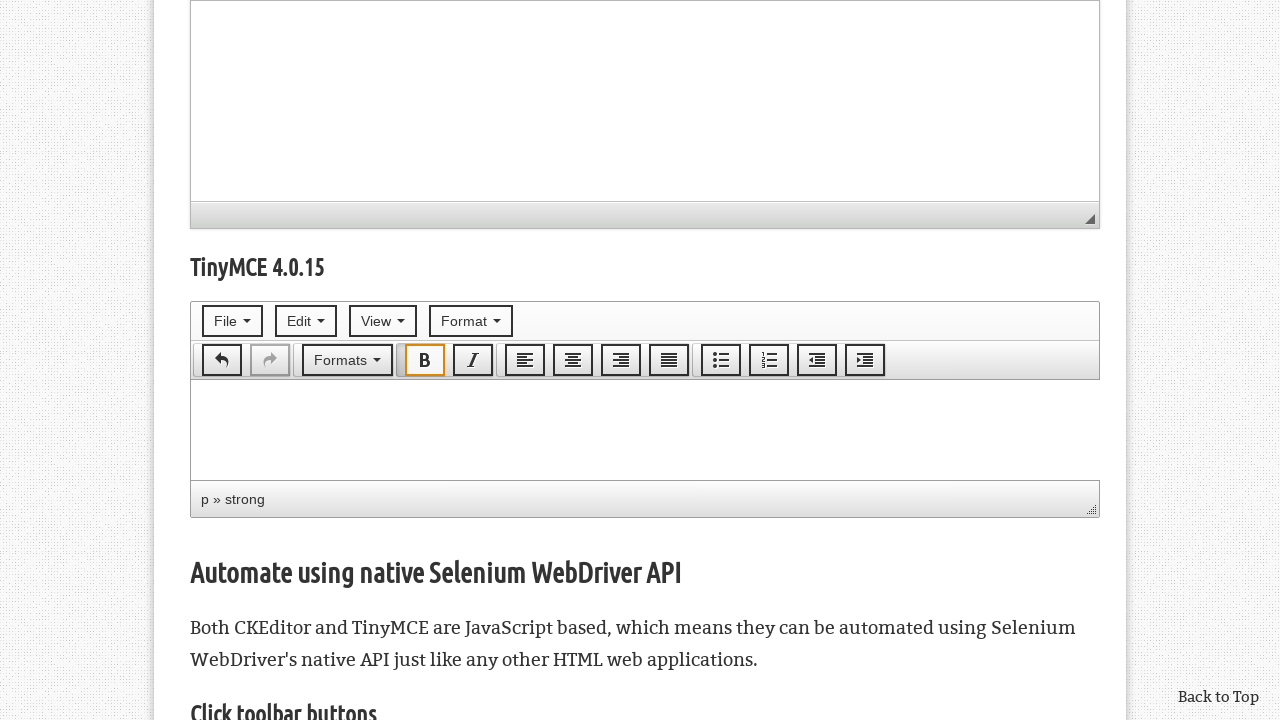

Entered test message 'Hi...This is a test message for the WYSIWYG editor.' into rich text editor on #tinymce-editor_ifr >> internal:control=enter-frame >> body#tinymce p
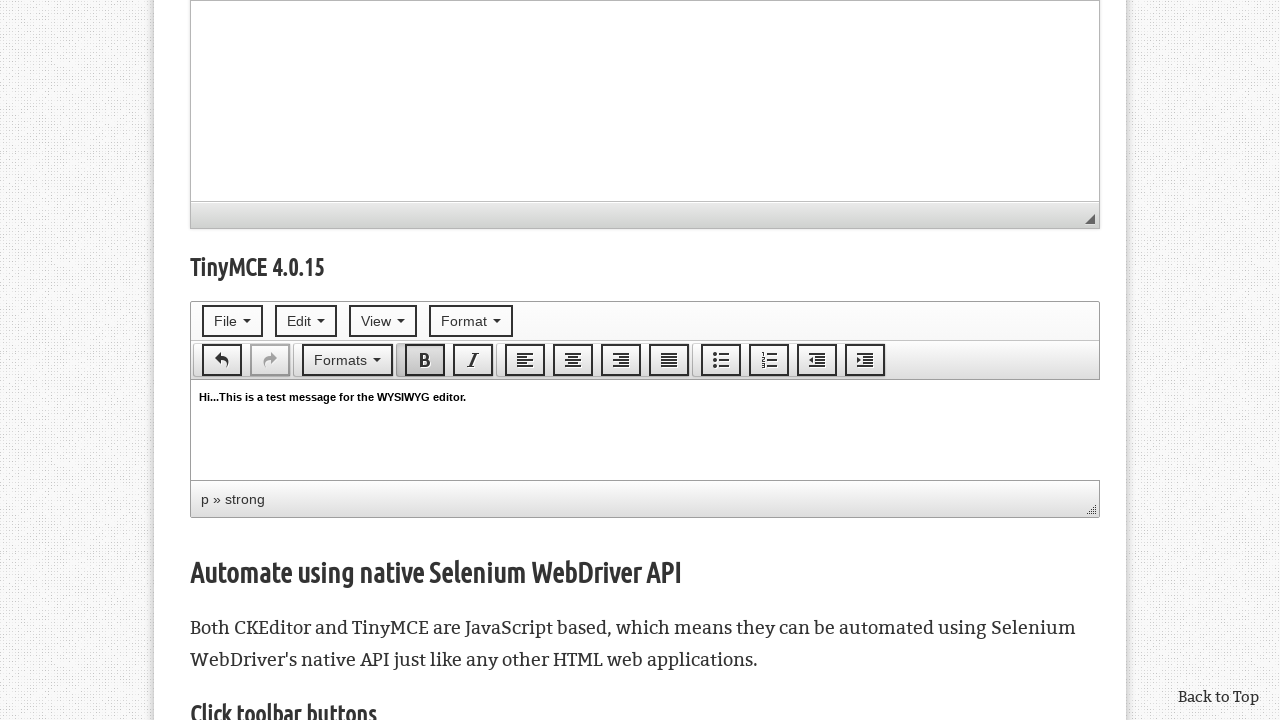

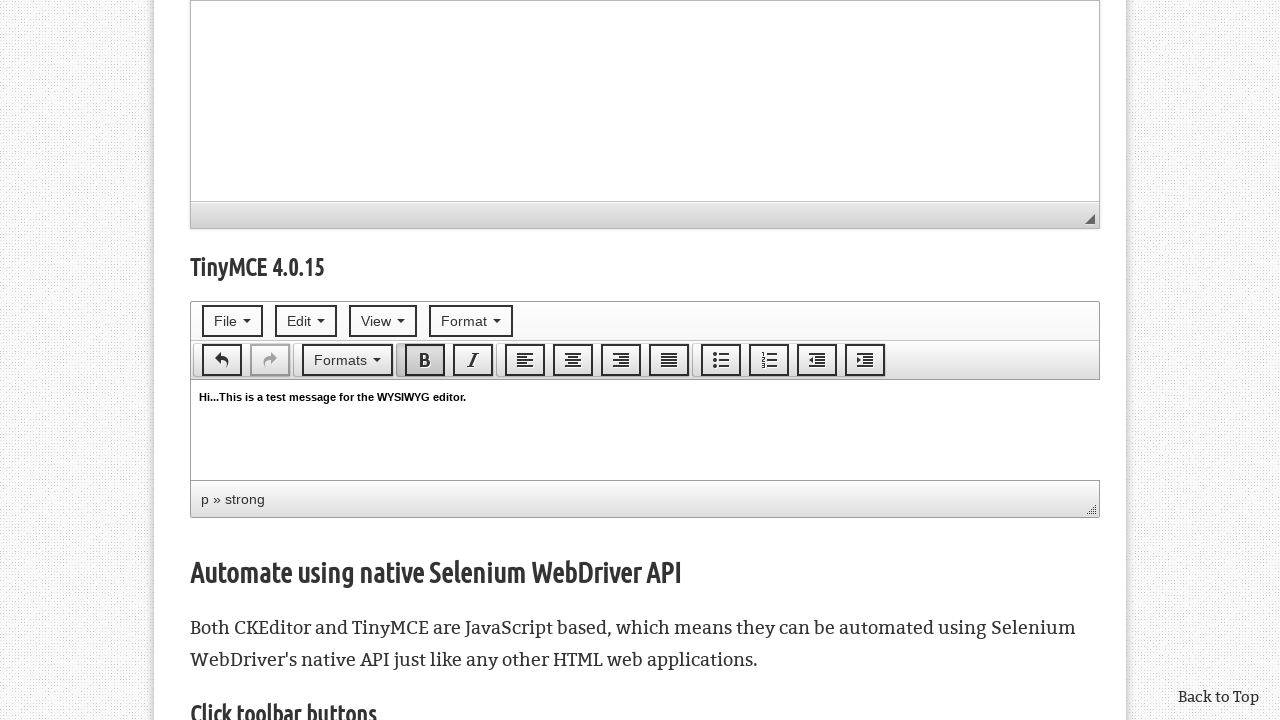